Navigates to the Web Storage page from the main page and verifies the page URL and title

Starting URL: https://bonigarcia.dev/selenium-webdriver-java/

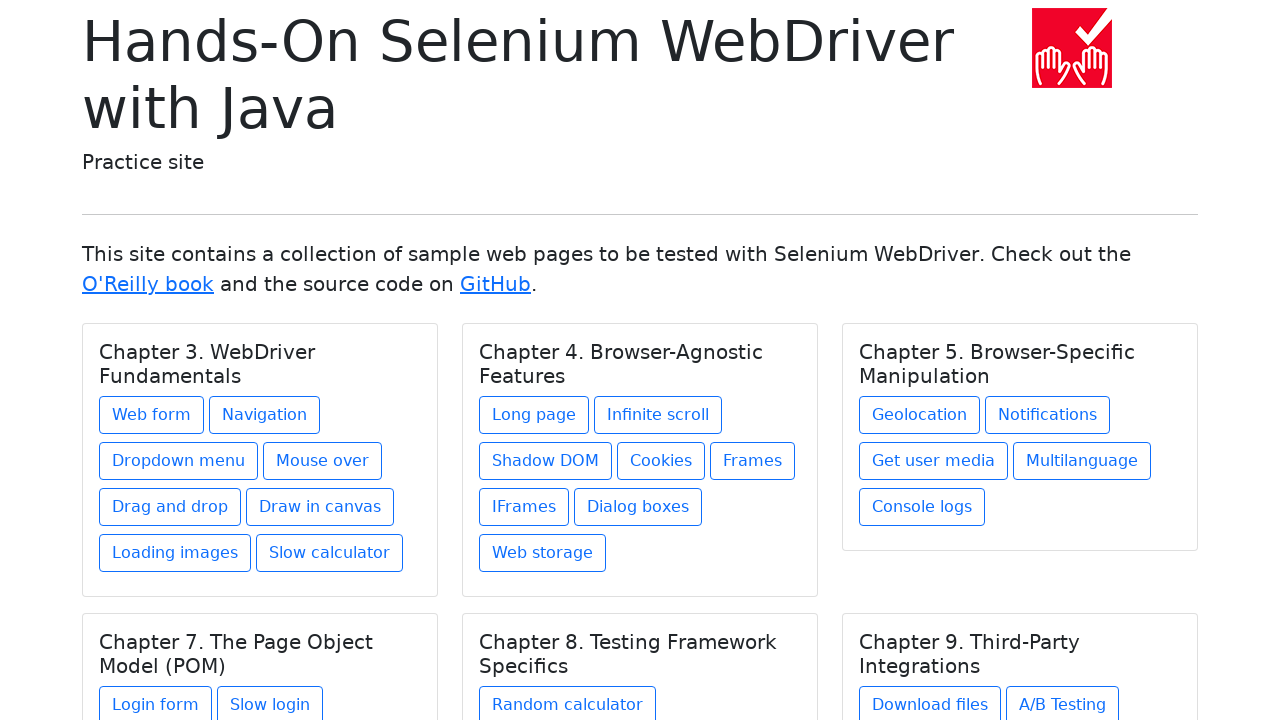

Clicked on the Web Storage link under Chapter 4 at (542, 553) on xpath=//h5[text()='Chapter 4. Browser-Agnostic Features']/../a[@href='web-storag
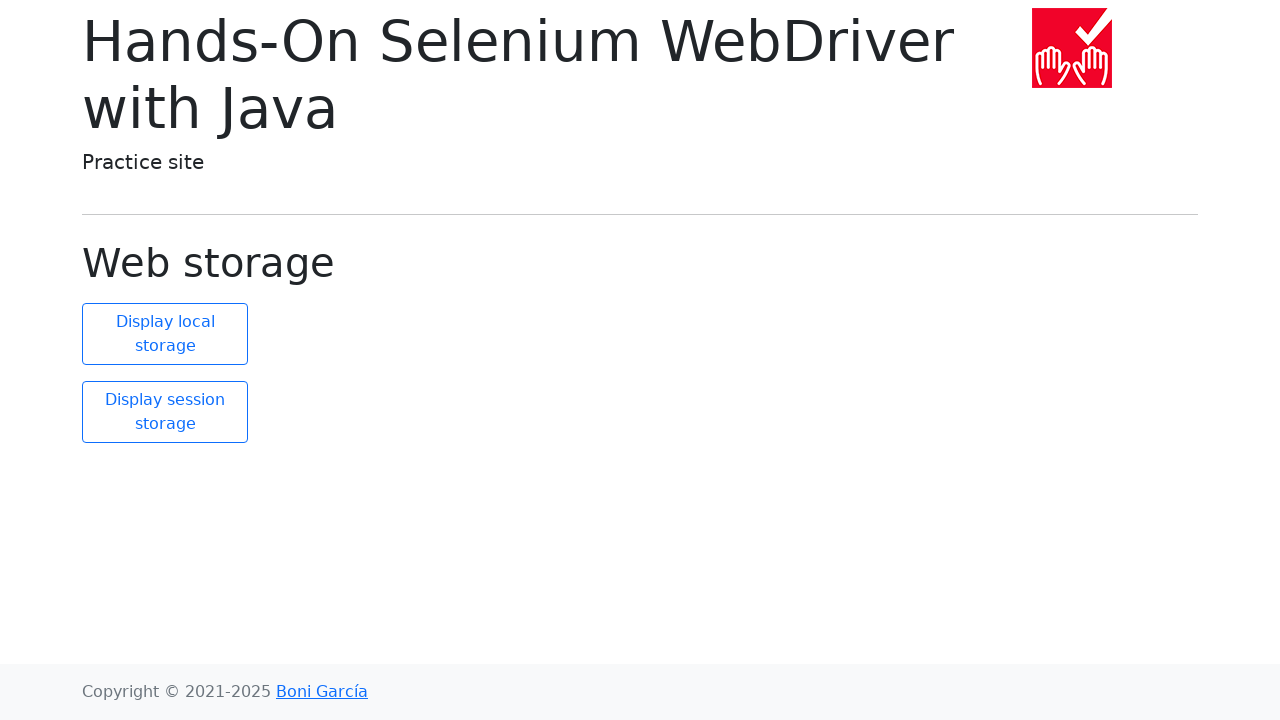

Web Storage page title loaded and displayed
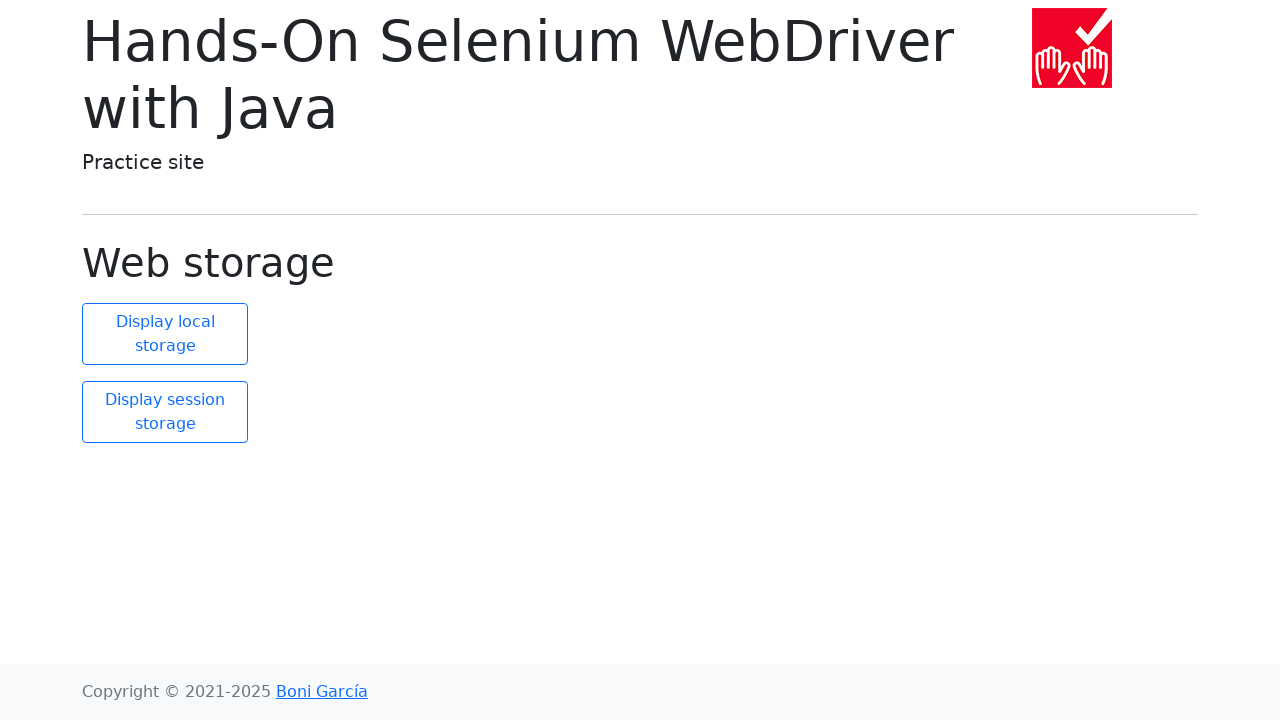

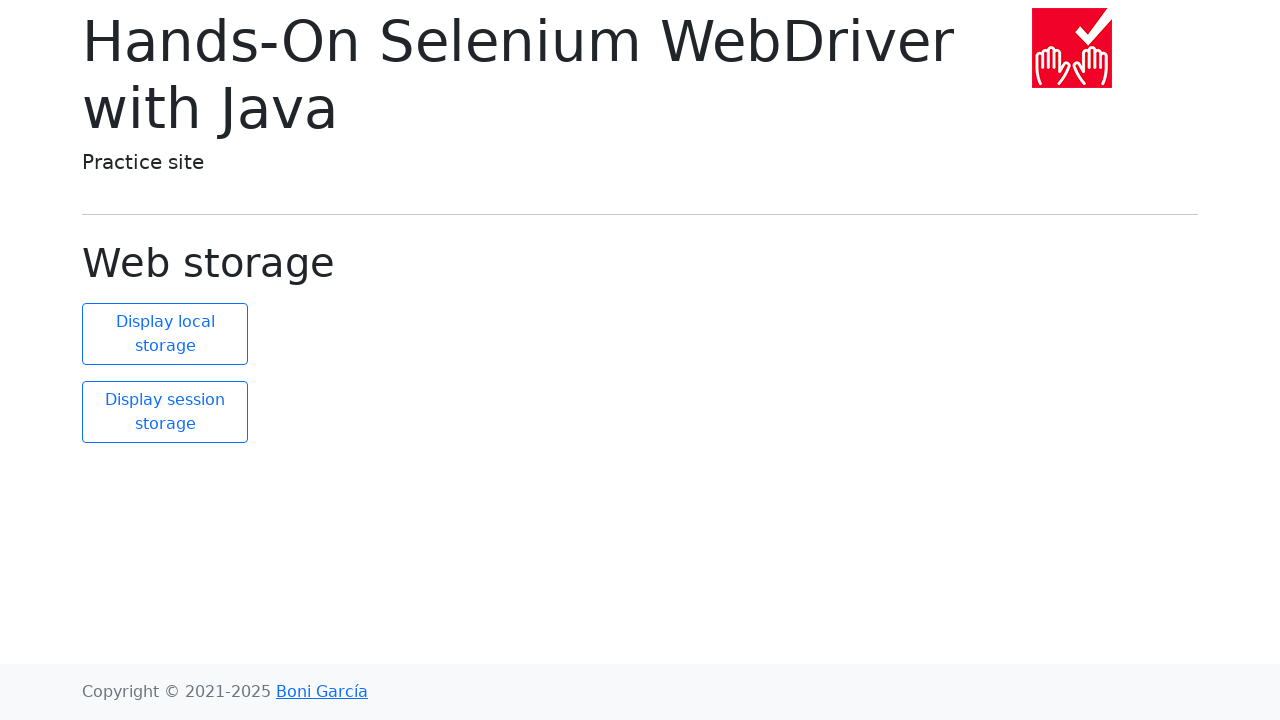